Tests drag and drop by offset functionality by dragging an element by specified pixel coordinates

Starting URL: https://demoqa.com/droppable

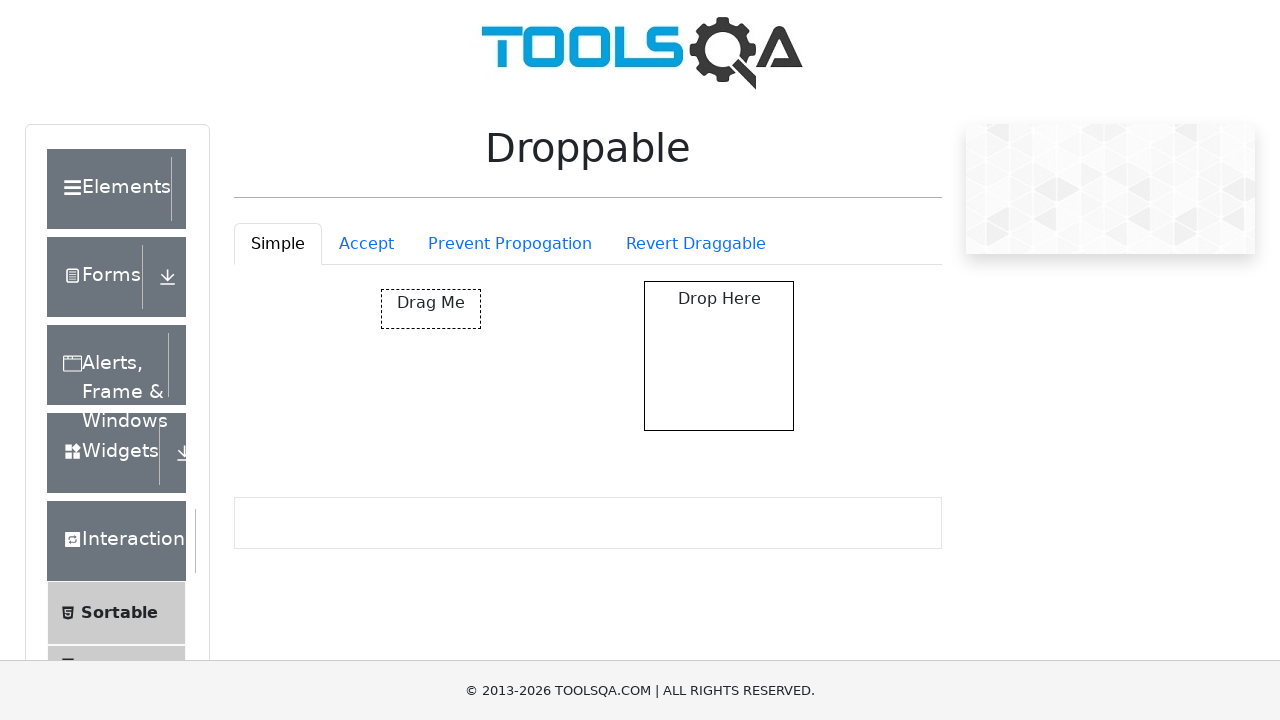

Waited for draggable element to be visible
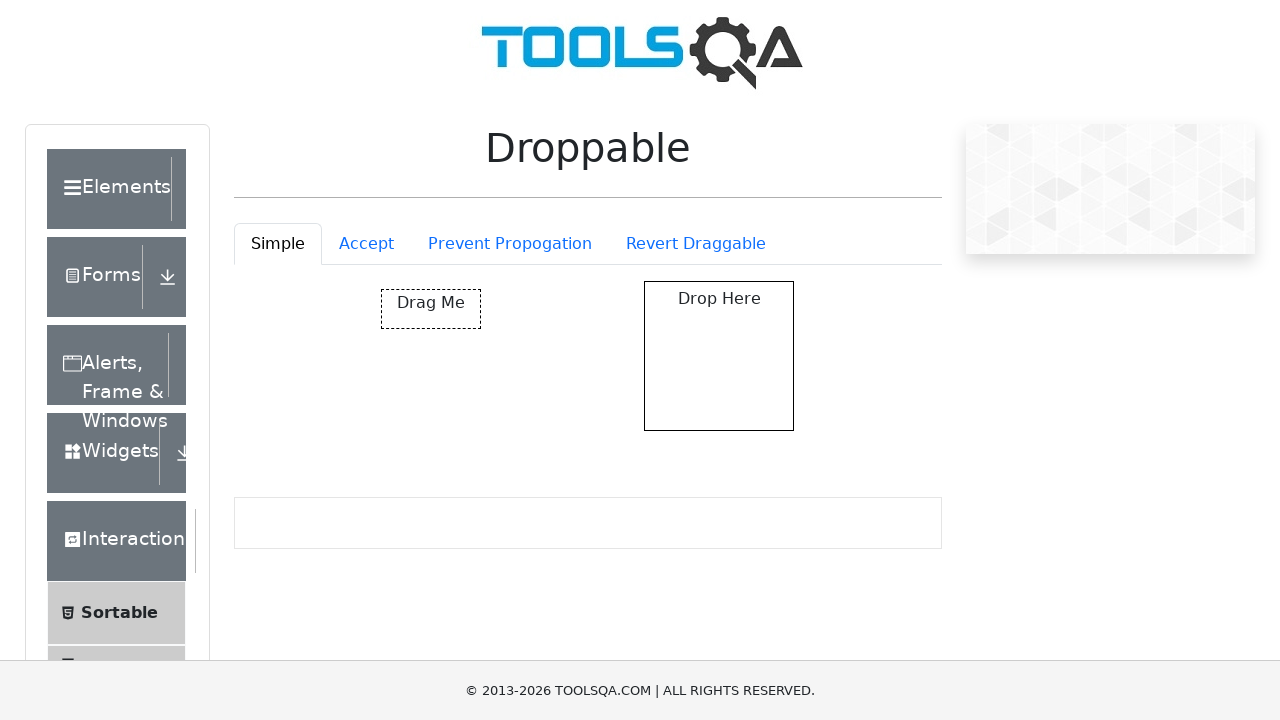

Retrieved bounding box of draggable element
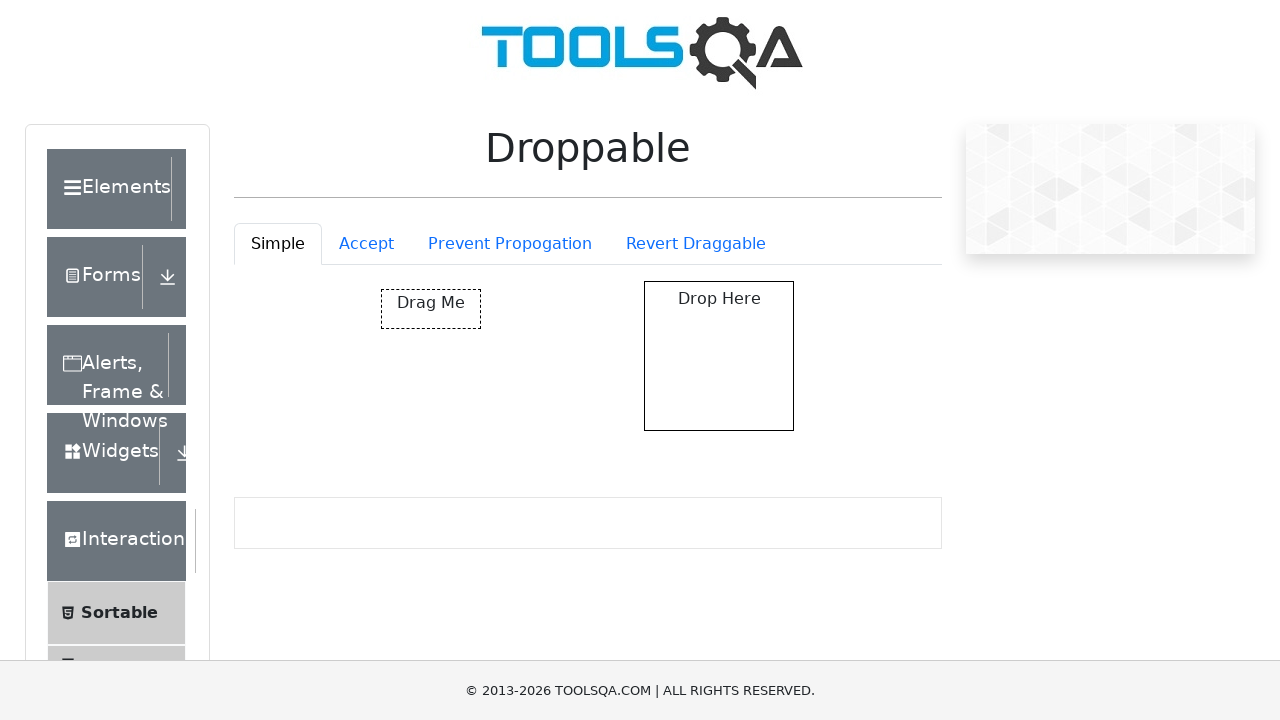

Moved mouse to center of draggable element at (431, 309)
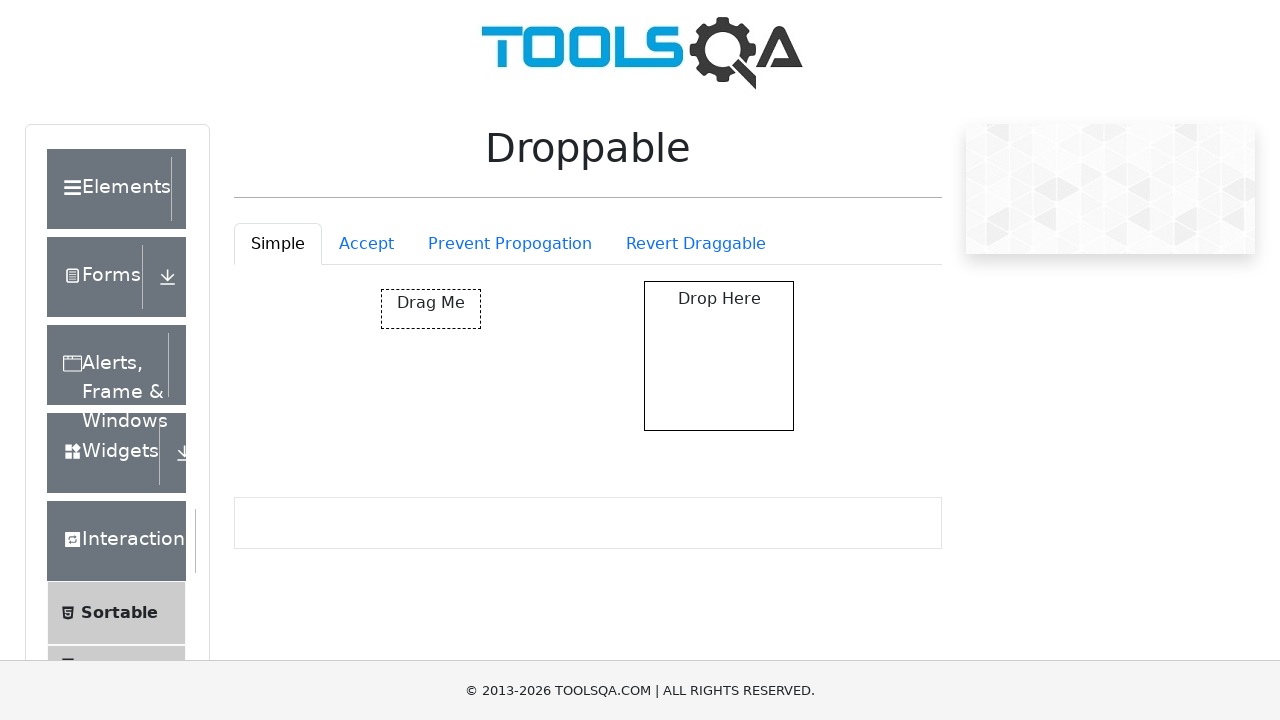

Pressed mouse button down to initiate drag at (431, 309)
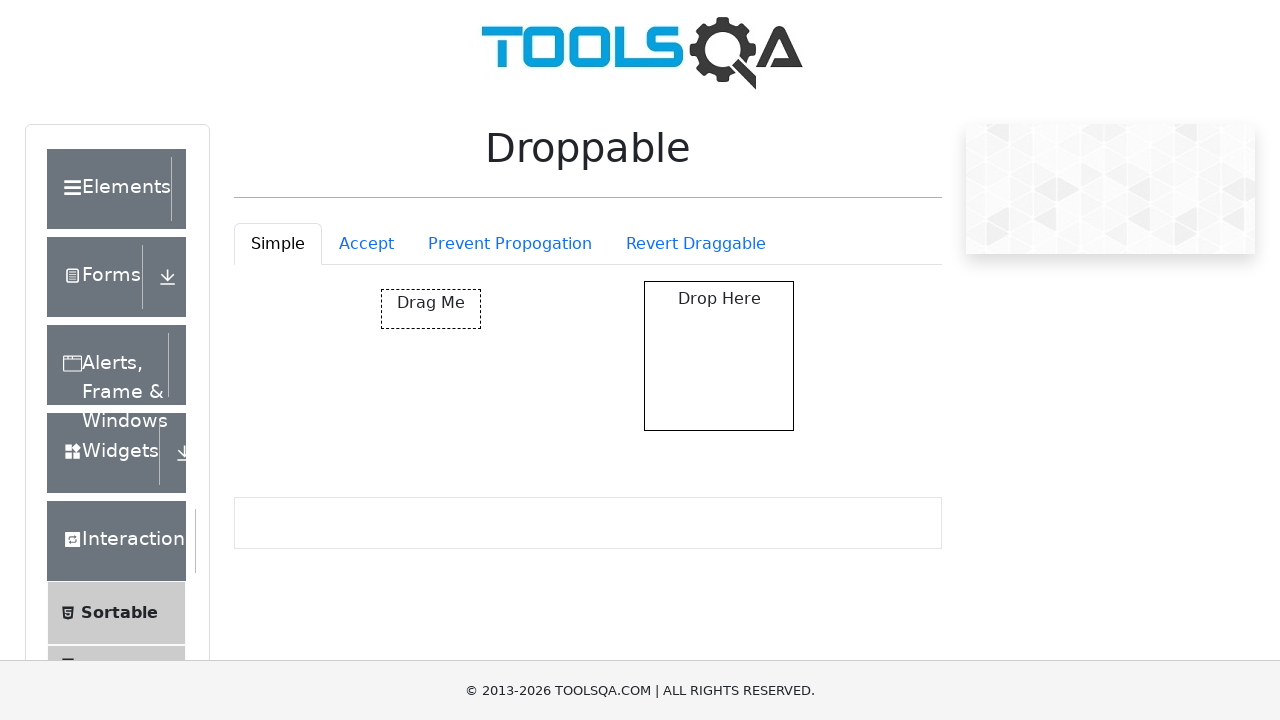

Moved mouse to drop target location (355px right, 50px down) at (736, 339)
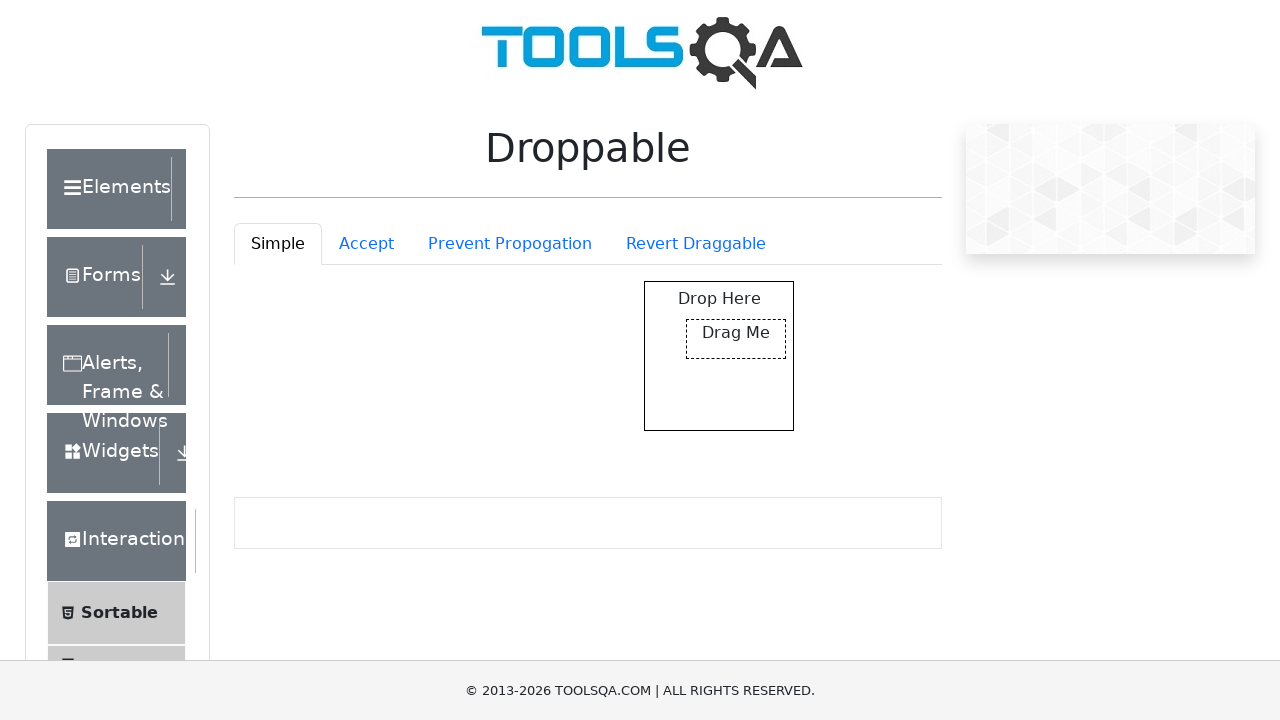

Released mouse button to complete drag and drop at (736, 339)
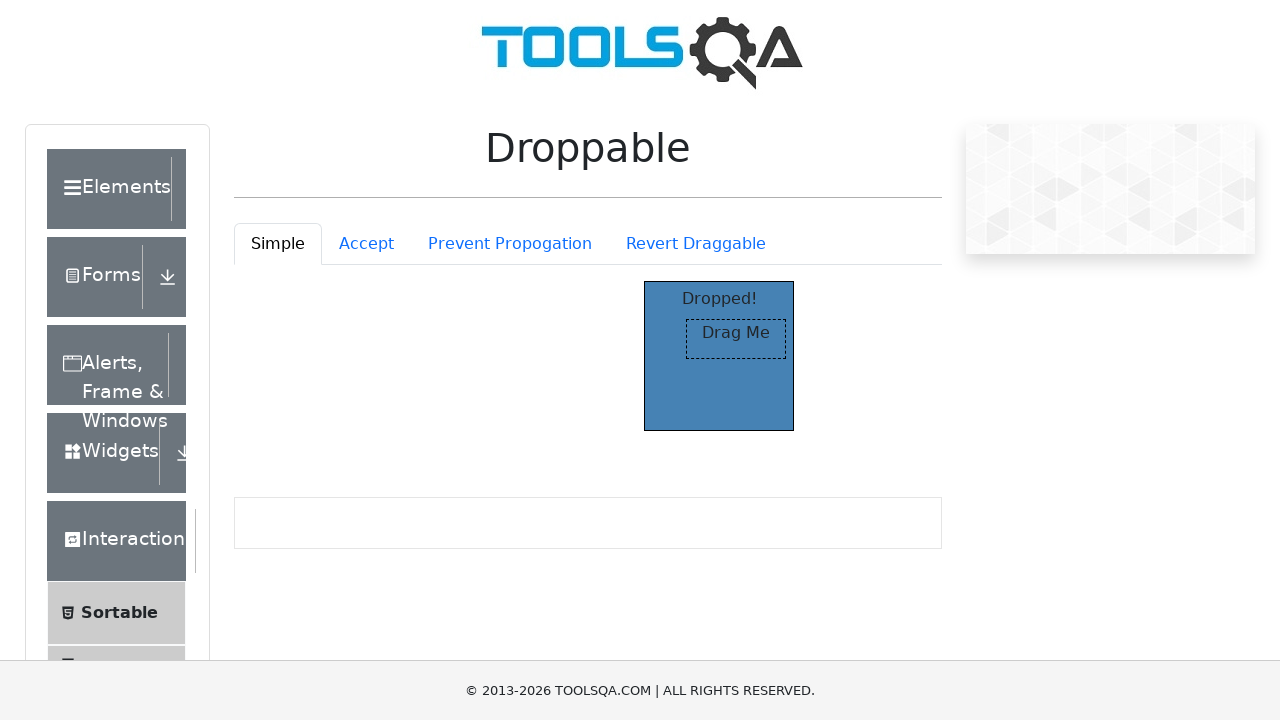

Waited for 'Dropped!' message to be visible
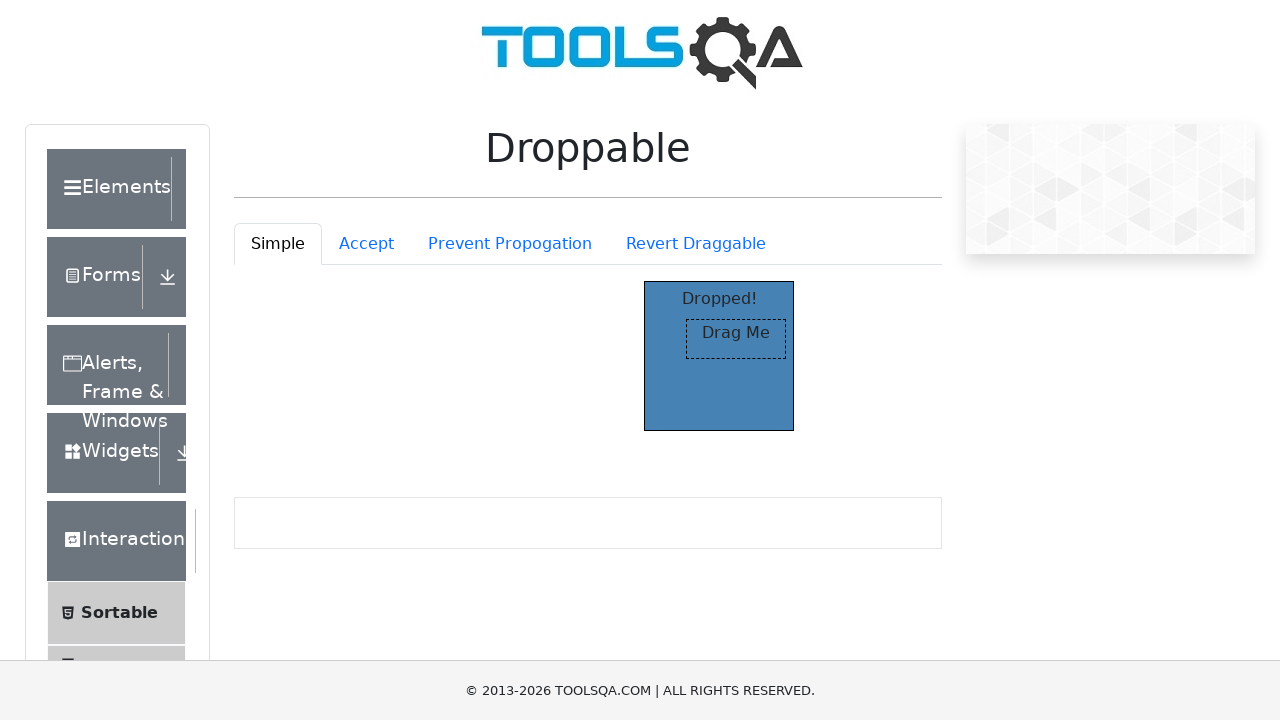

Verified that 'Dropped!' message is visible
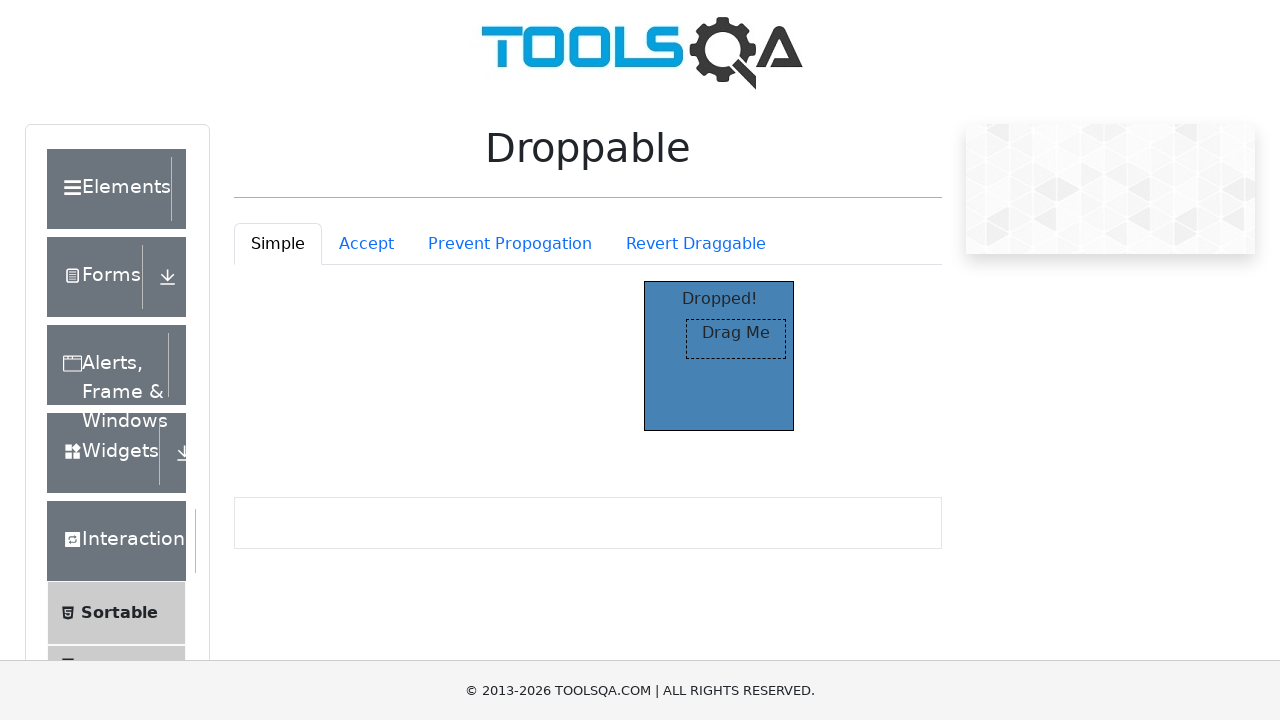

Verified that 'Dropped!' message text content matches expected value
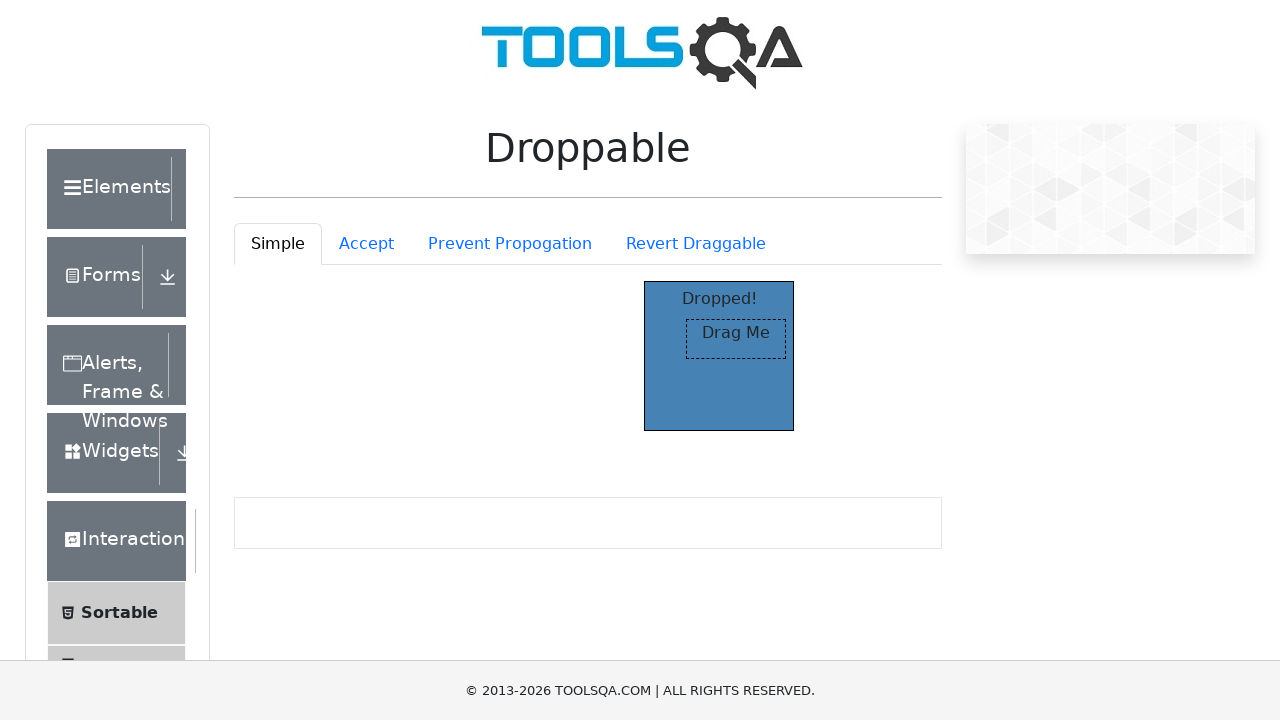

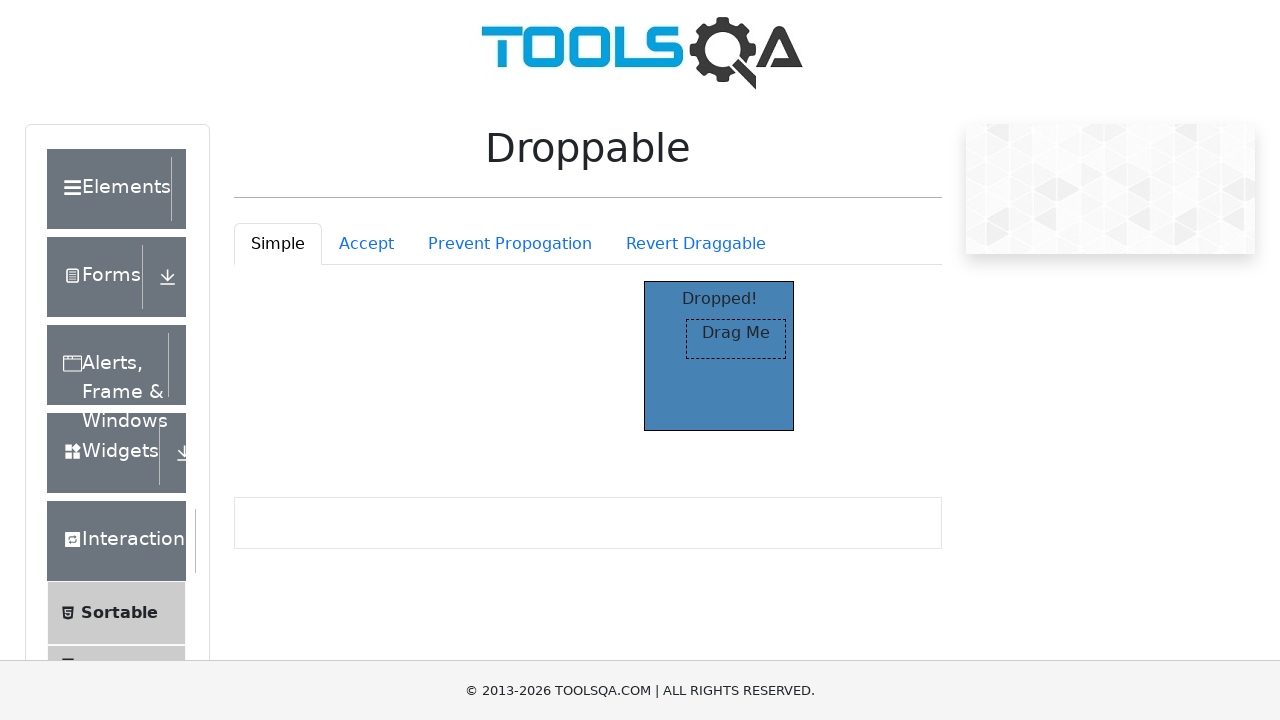